Navigates to Google's Teachable Machine image training page and clicks on the menu holder element to interact with the image upload interface.

Starting URL: https://teachablemachine.withgoogle.com/train/image

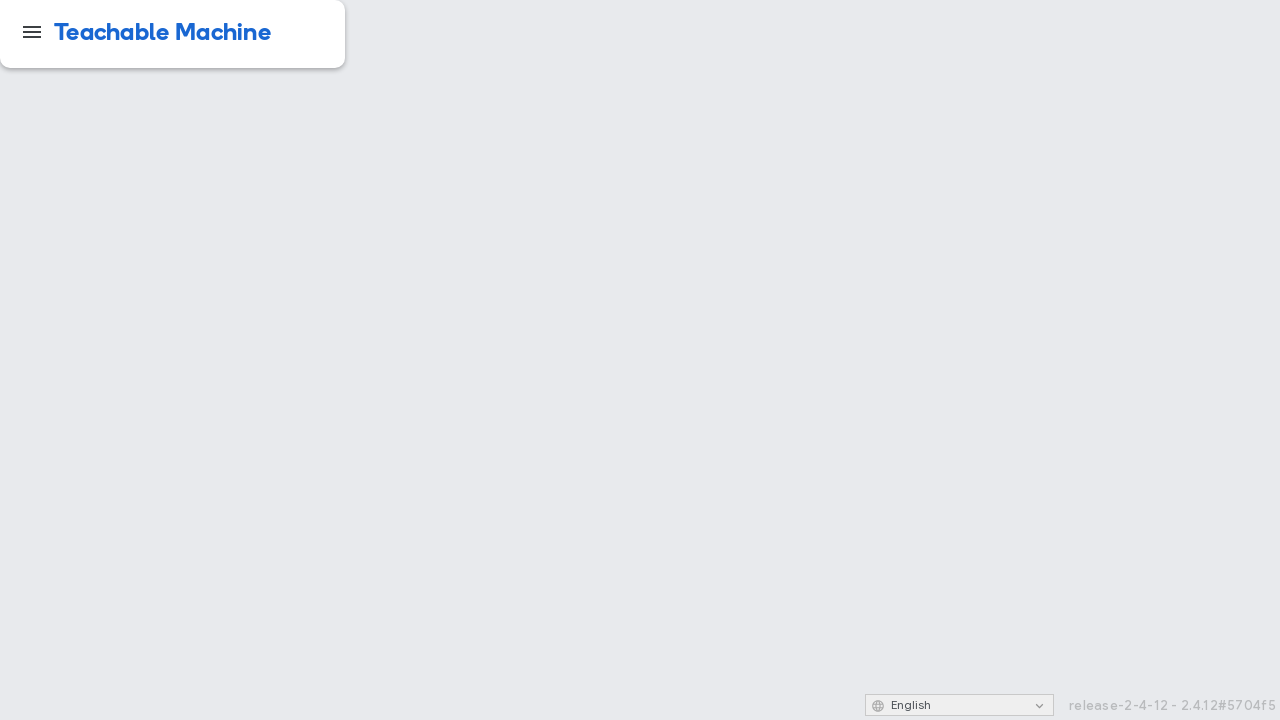

Navigated to Google's Teachable Machine image training page
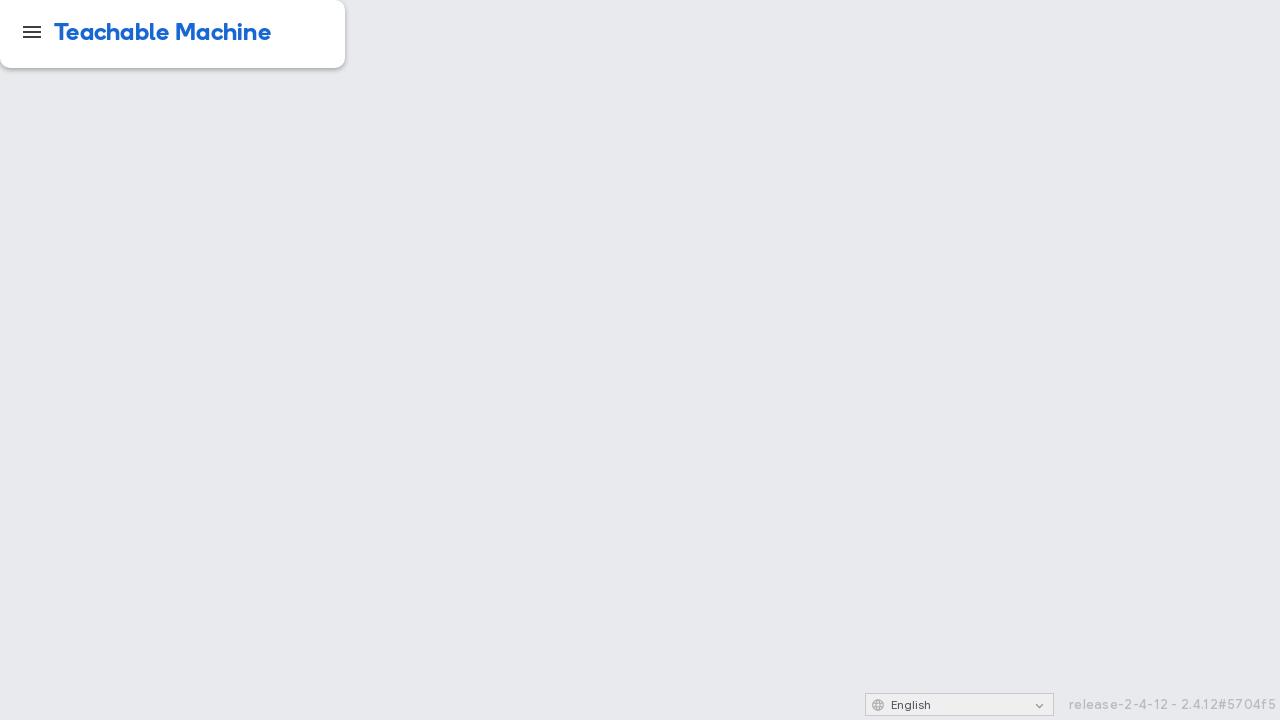

Clicked on menu holder element to interact with image upload interface at (172, 34) on #menu-holder
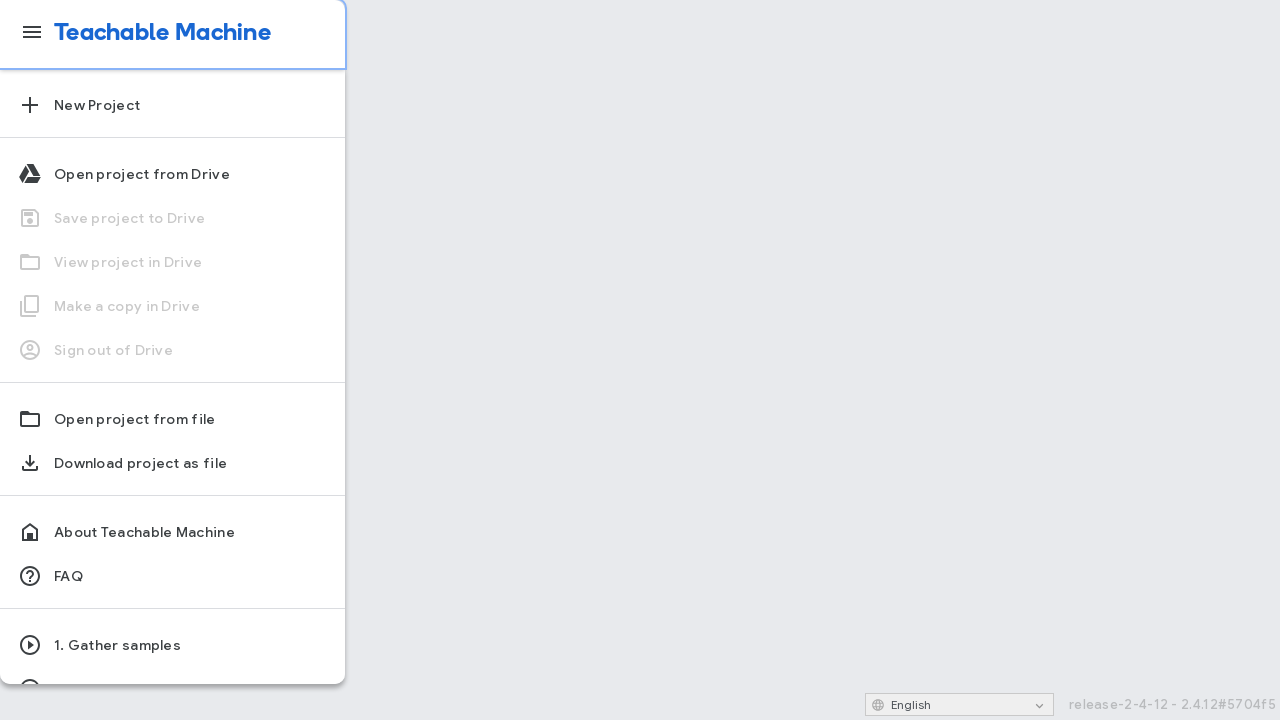

Waited 2 seconds for UI changes to complete
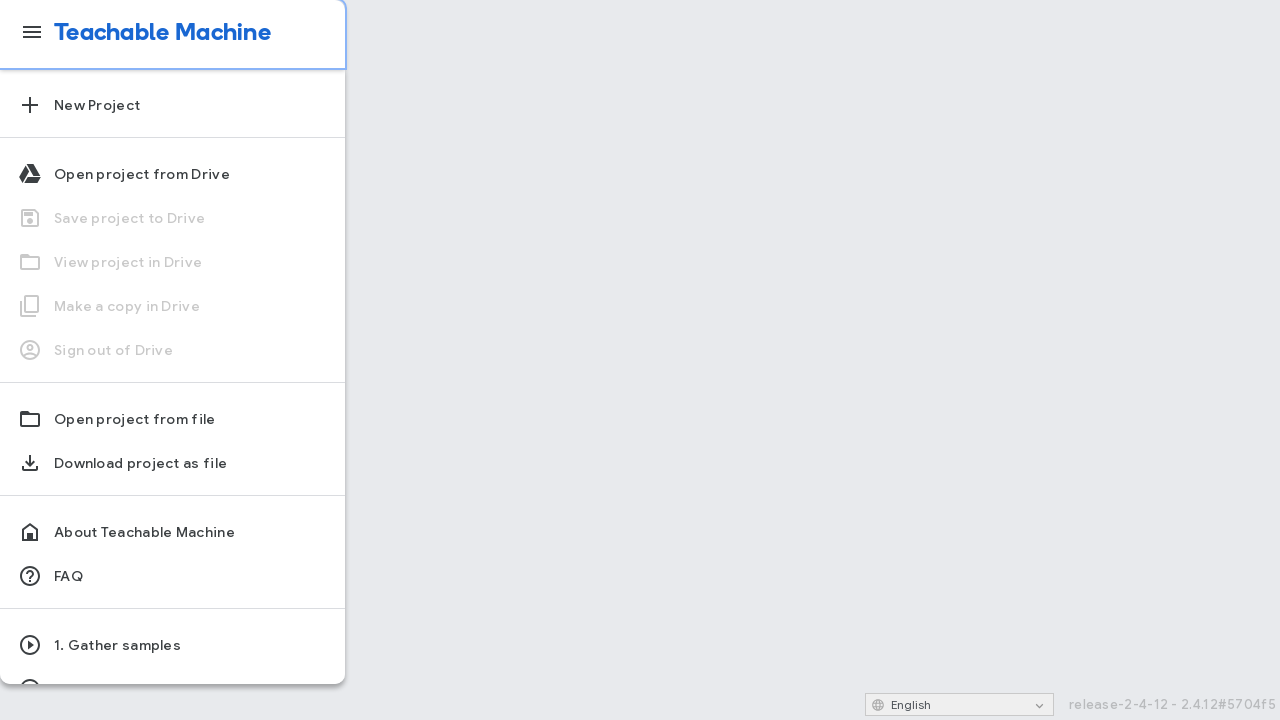

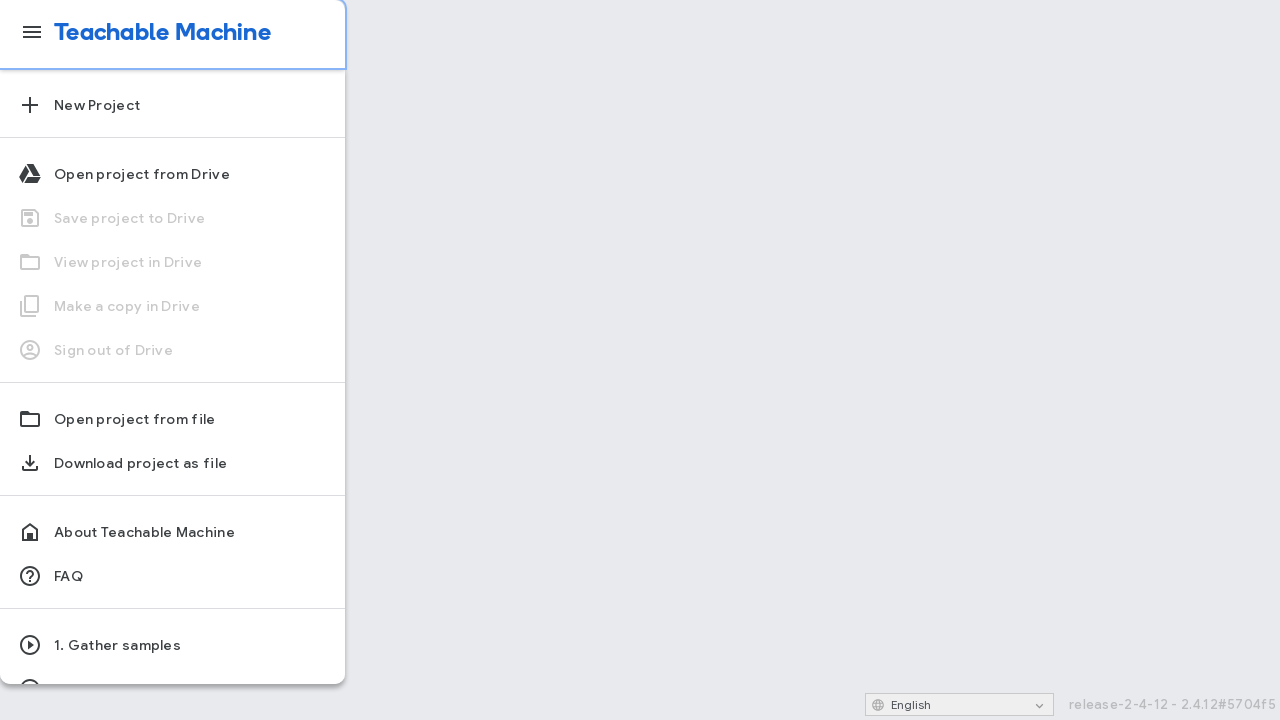